Tests Lorem Ipsum generator by selecting bytes option, entering an amount, and generating the text

Starting URL: https://lipsum.com

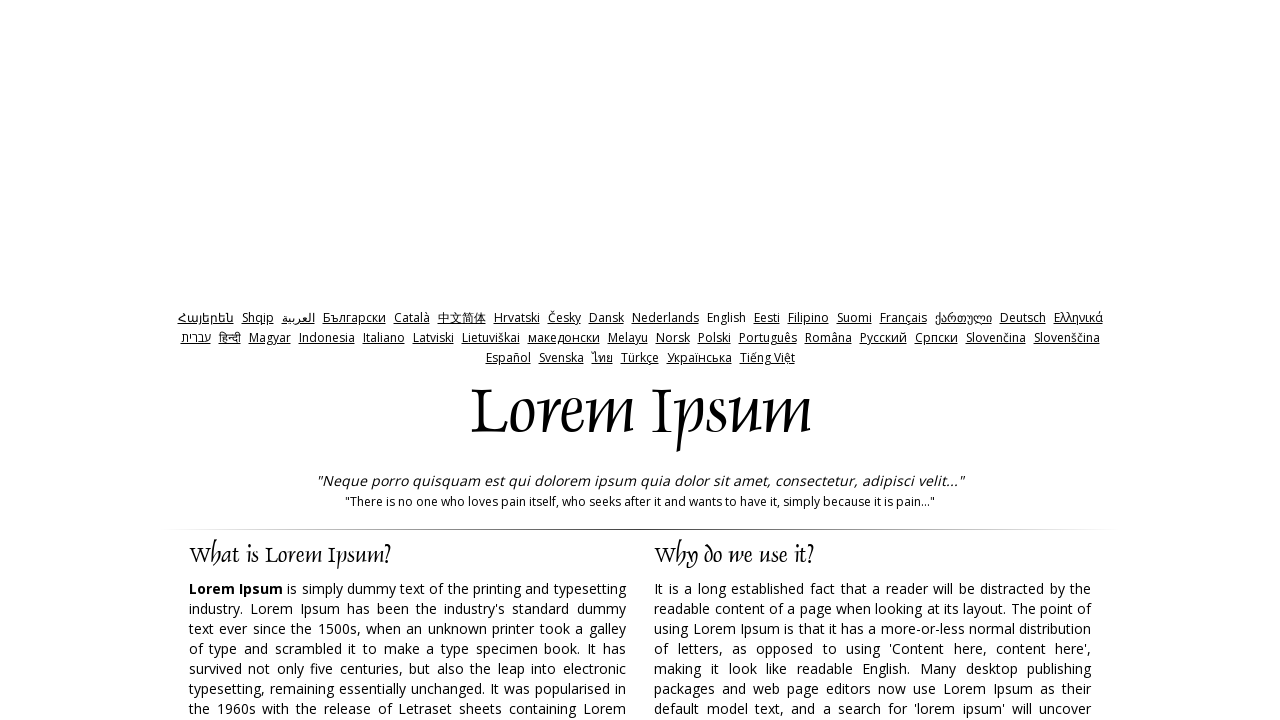

Clicked Bytes radio button option at (735, 360) on xpath=//*[@id='bytes']
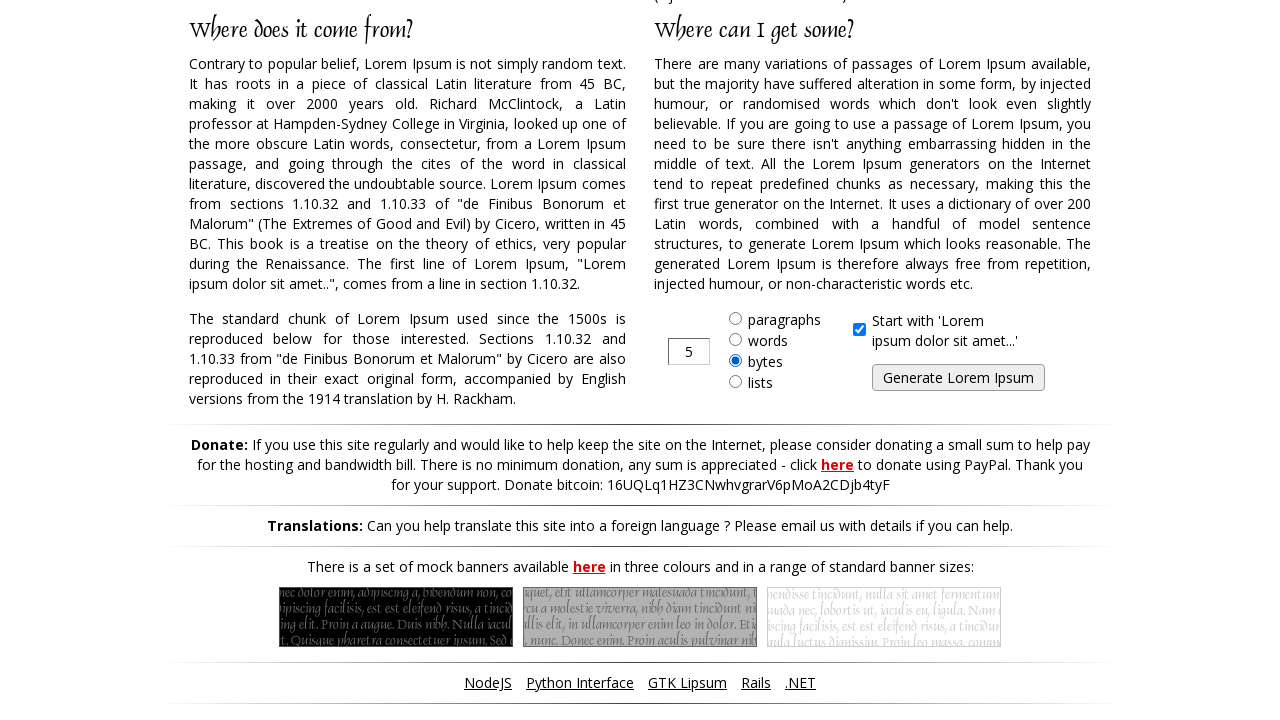

Cleared the amount field on //*[@id='amount']
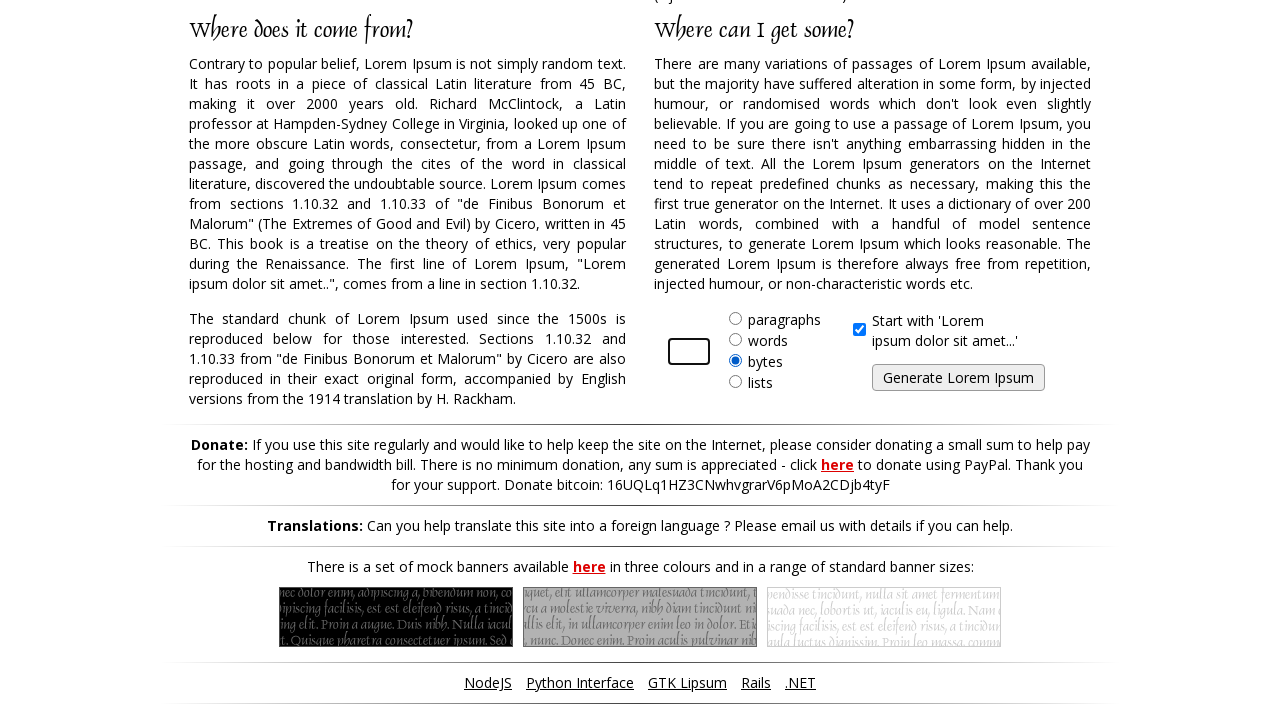

Entered 141 bytes in the amount field on //*[@id='amount']
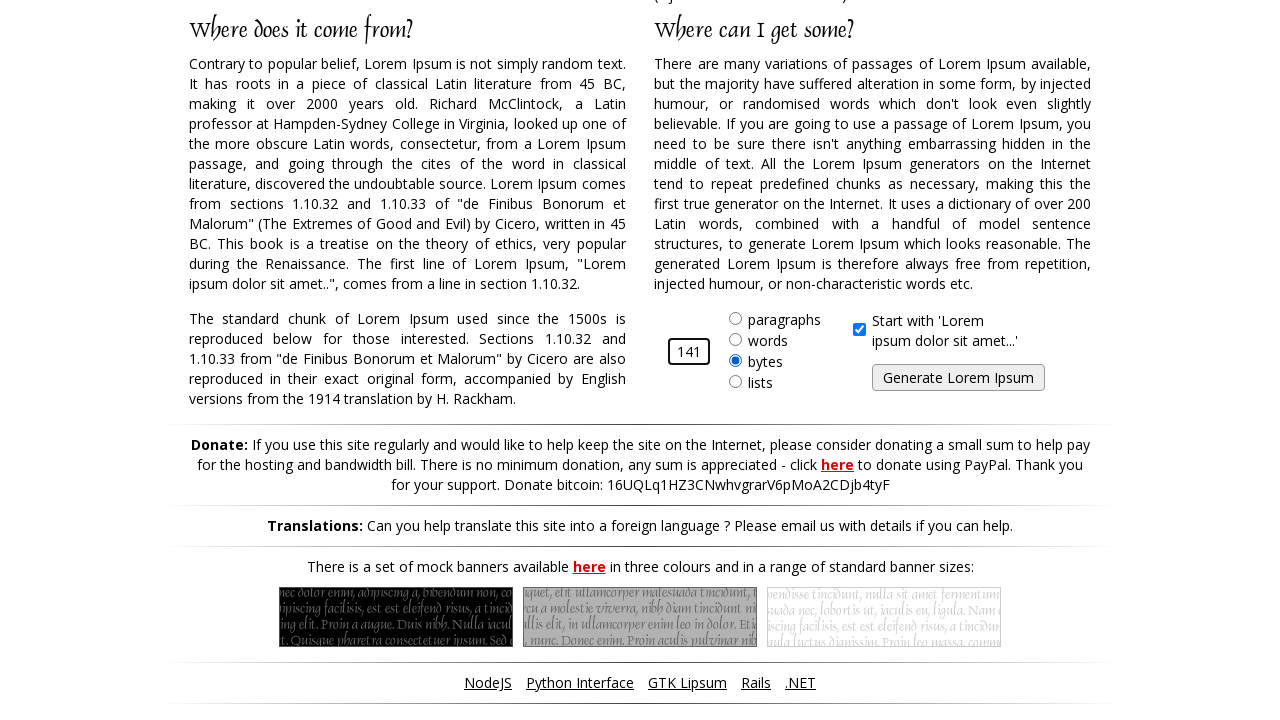

Clicked the Generate button at (958, 378) on xpath=//*[@id='generate']
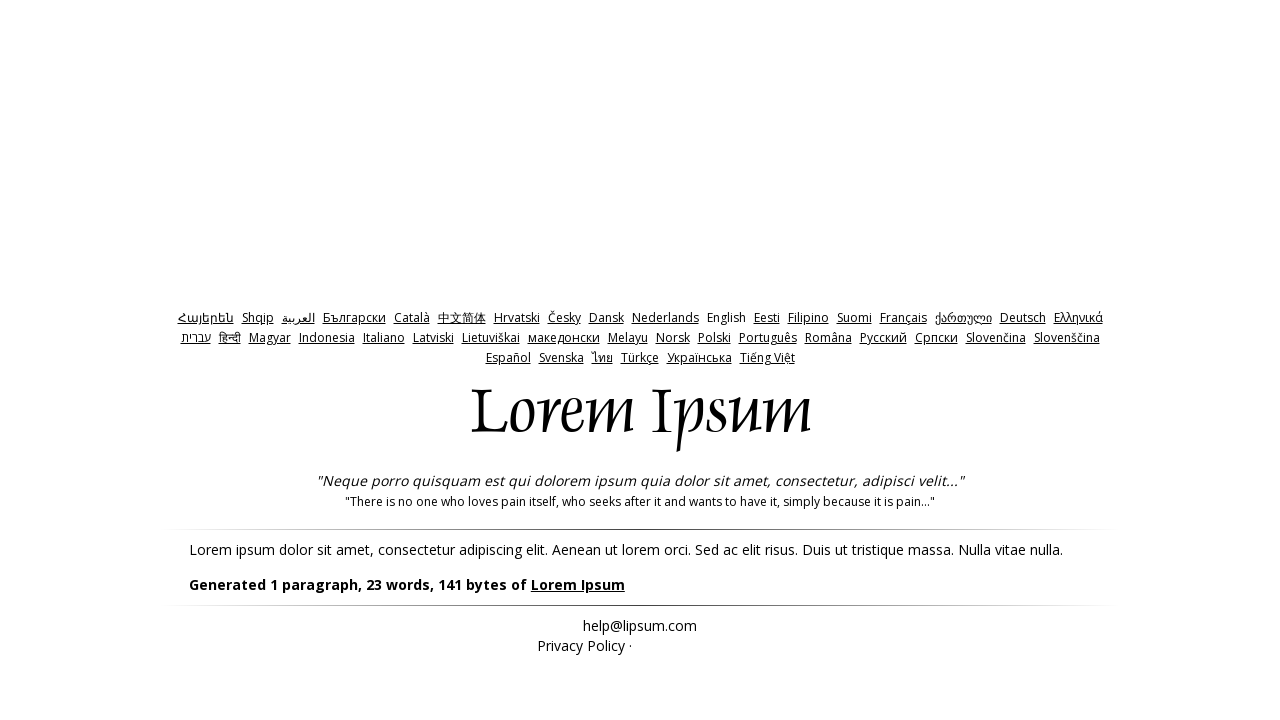

Generated Lorem Ipsum text appeared
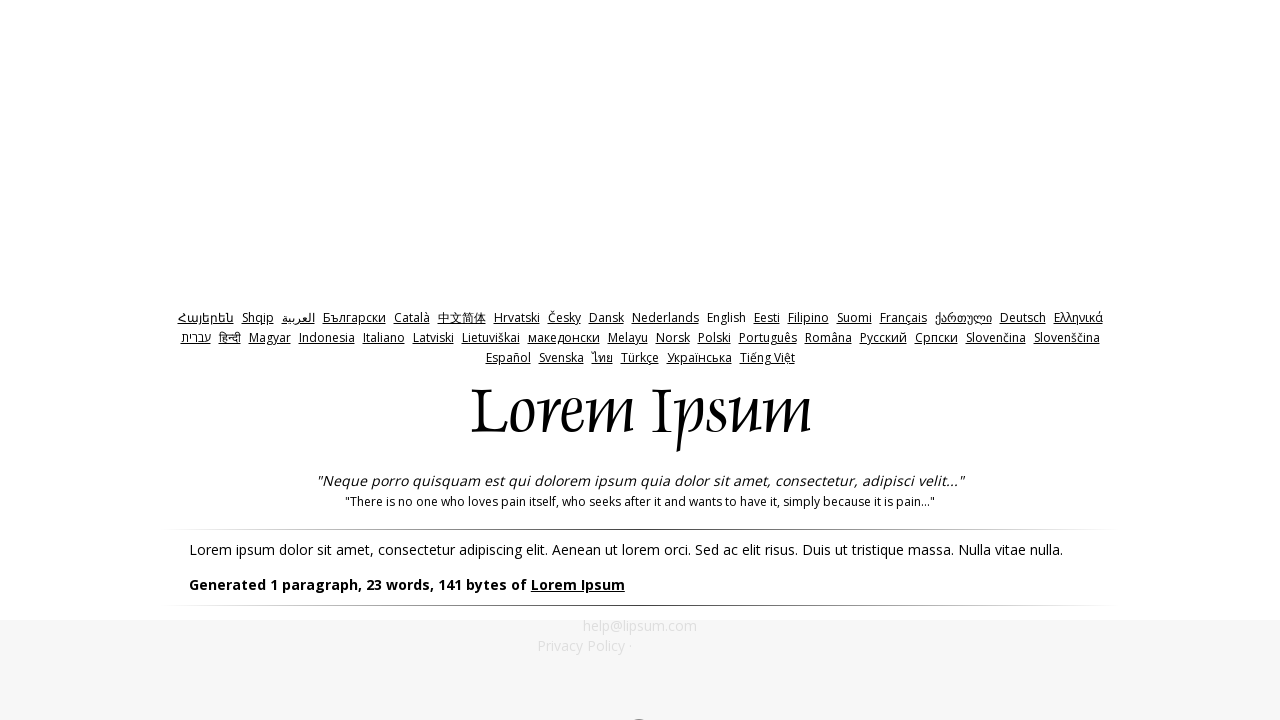

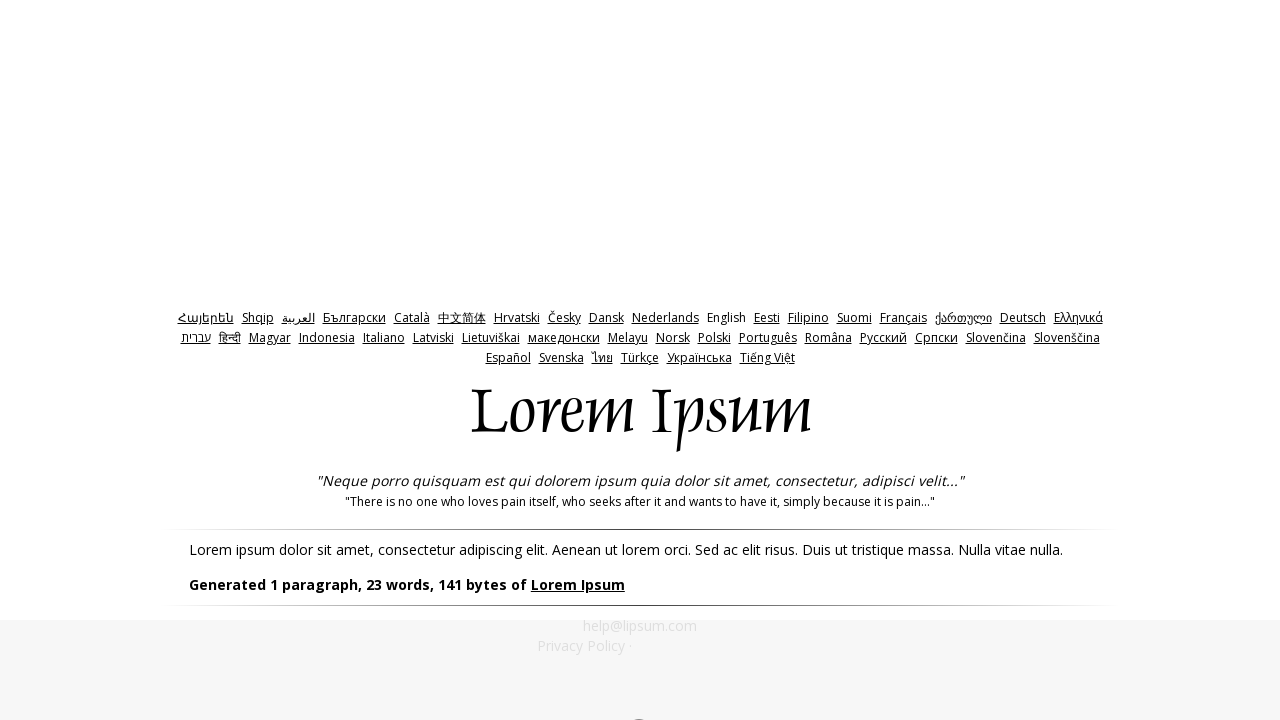